Tests selecting an autocomplete suggestion by mouse click - types "ind" and clicks on "India" option

Starting URL: https://practice.expandtesting.com/autocomplete

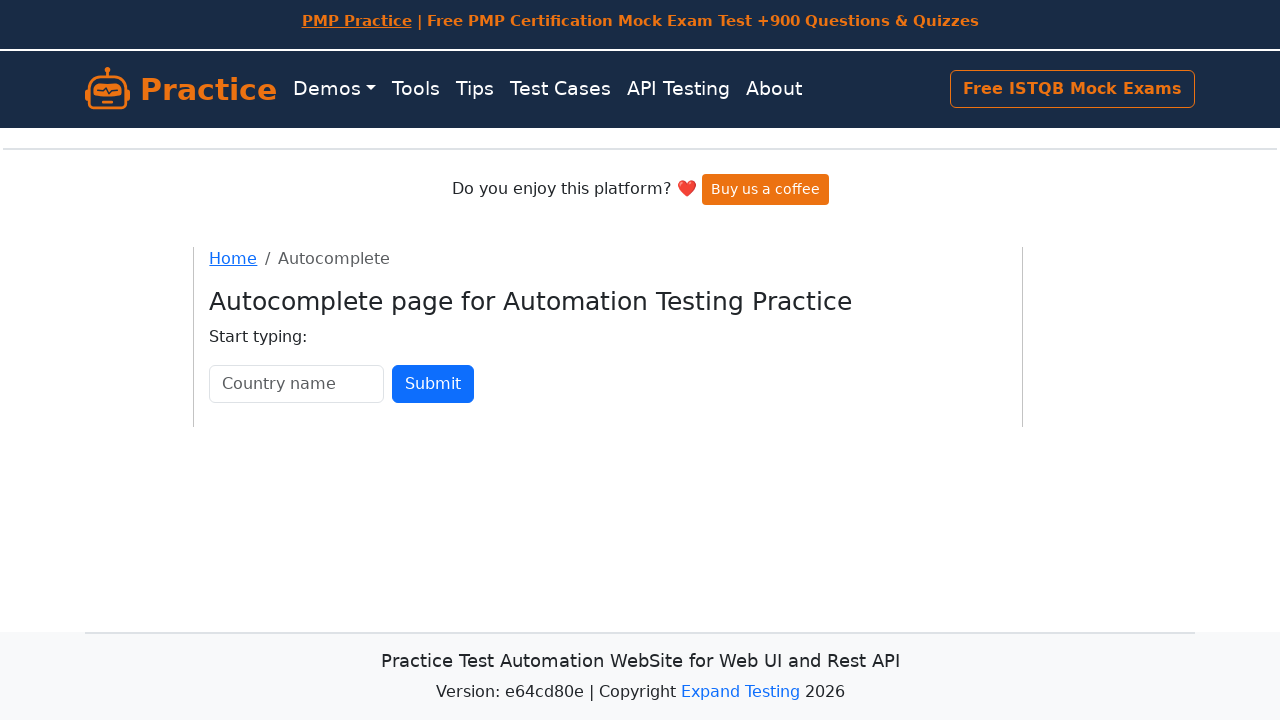

Typed 'ind' in the country input field on #country
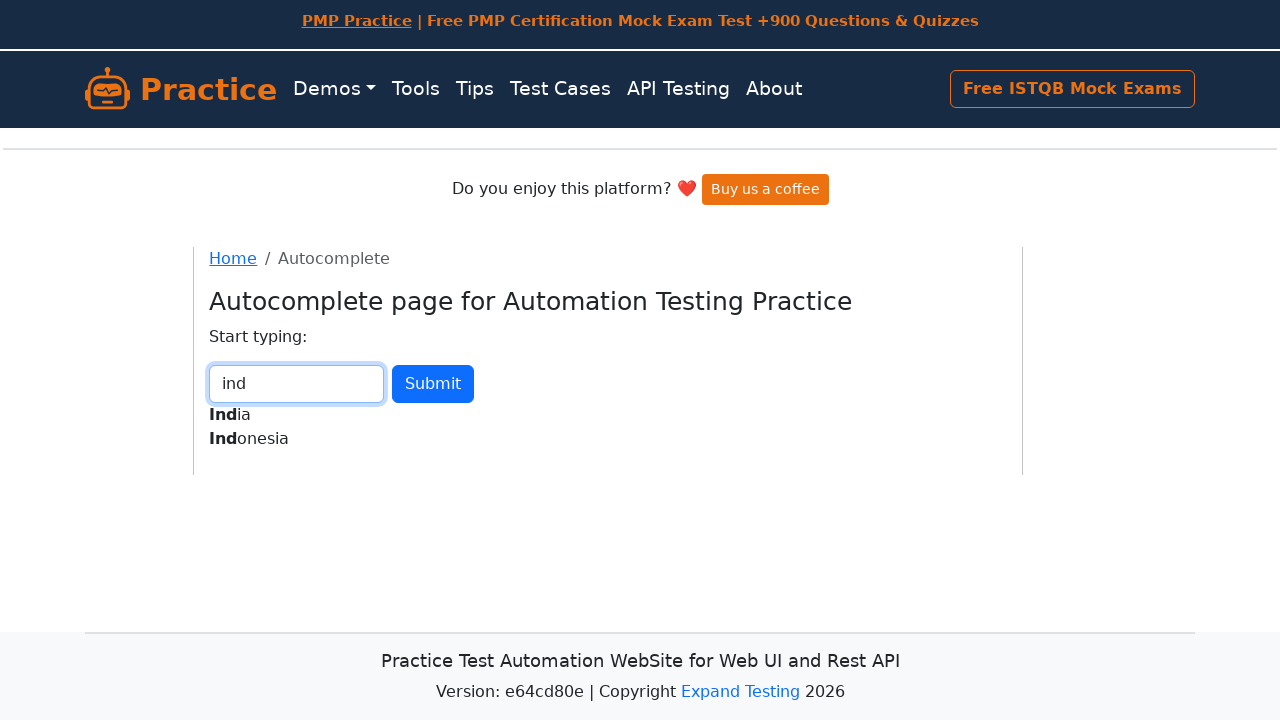

Autocomplete list appeared with suggestions
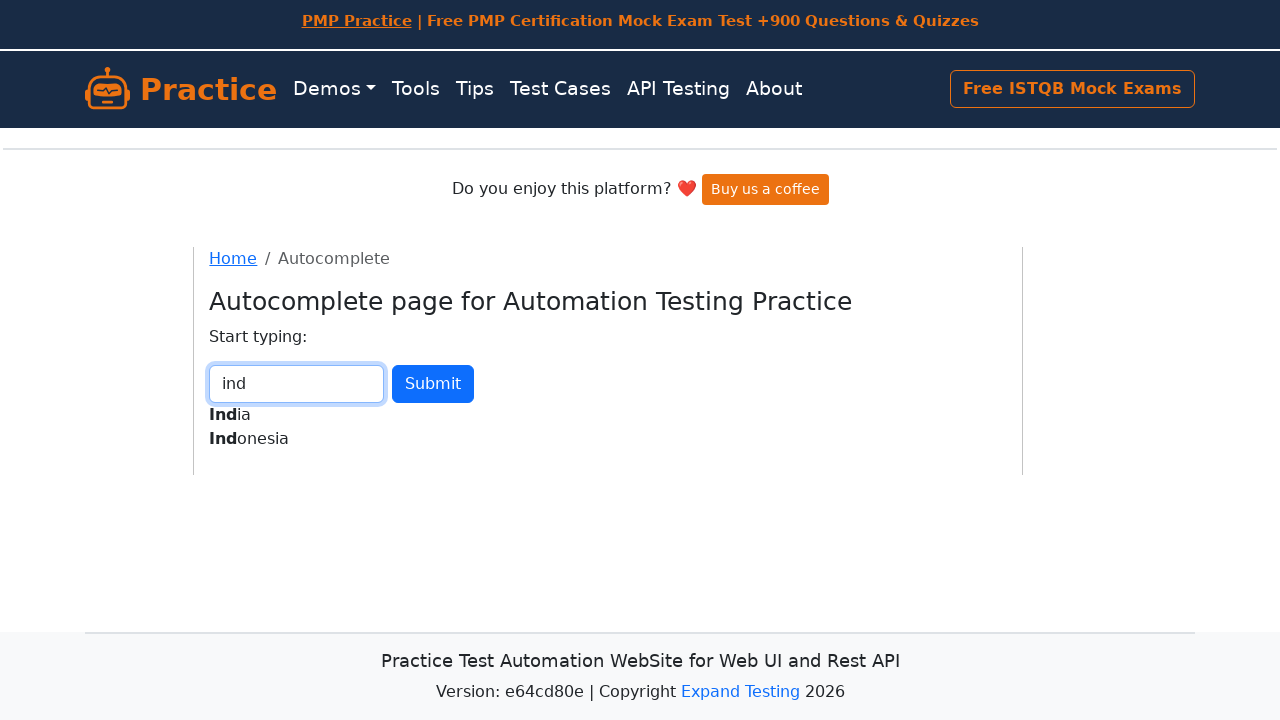

Clicked on 'India' option in the autocomplete dropdown at (297, 414) on xpath=//div[@id='countryautocomplete-list']/div[input[@value='India']]
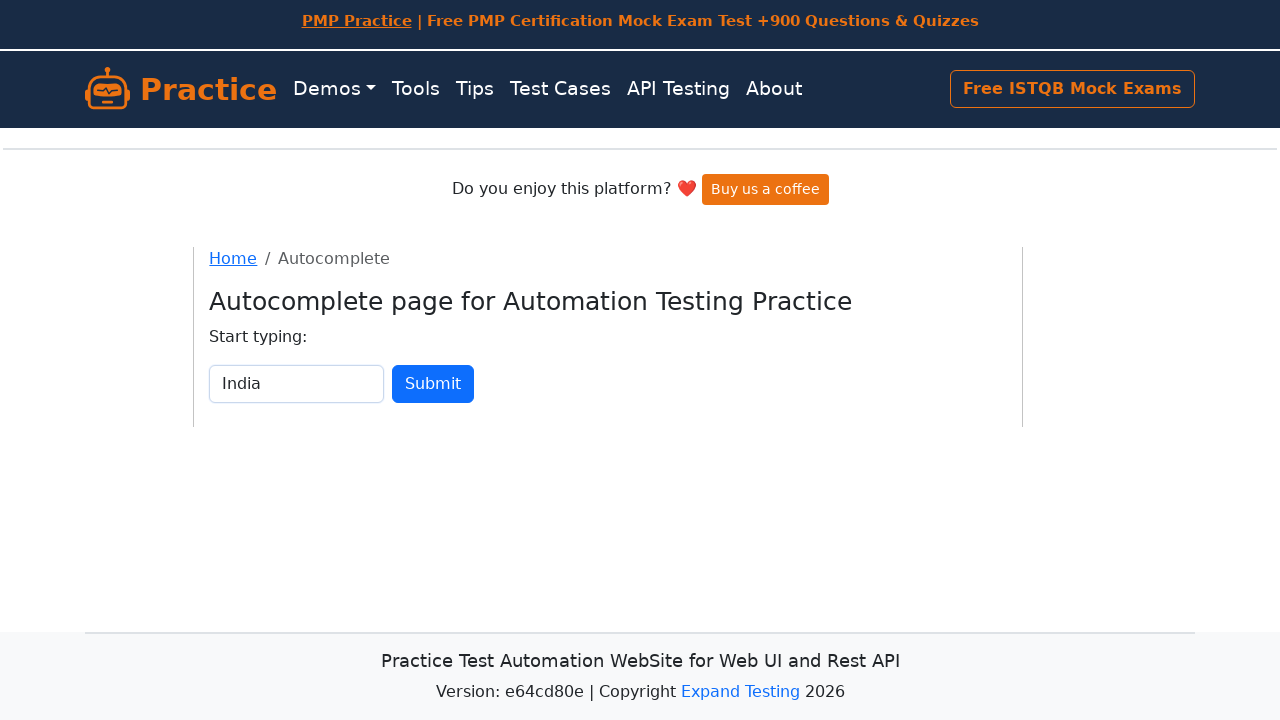

Verified that the country field contains 'India'
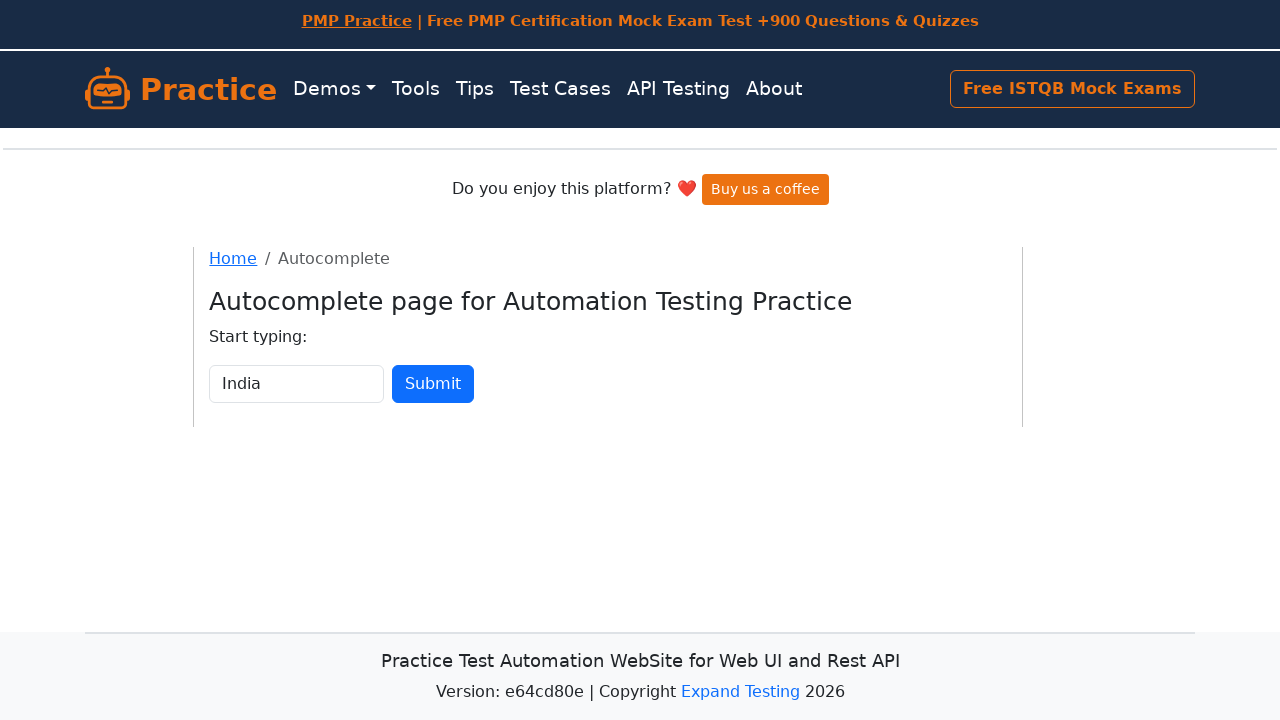

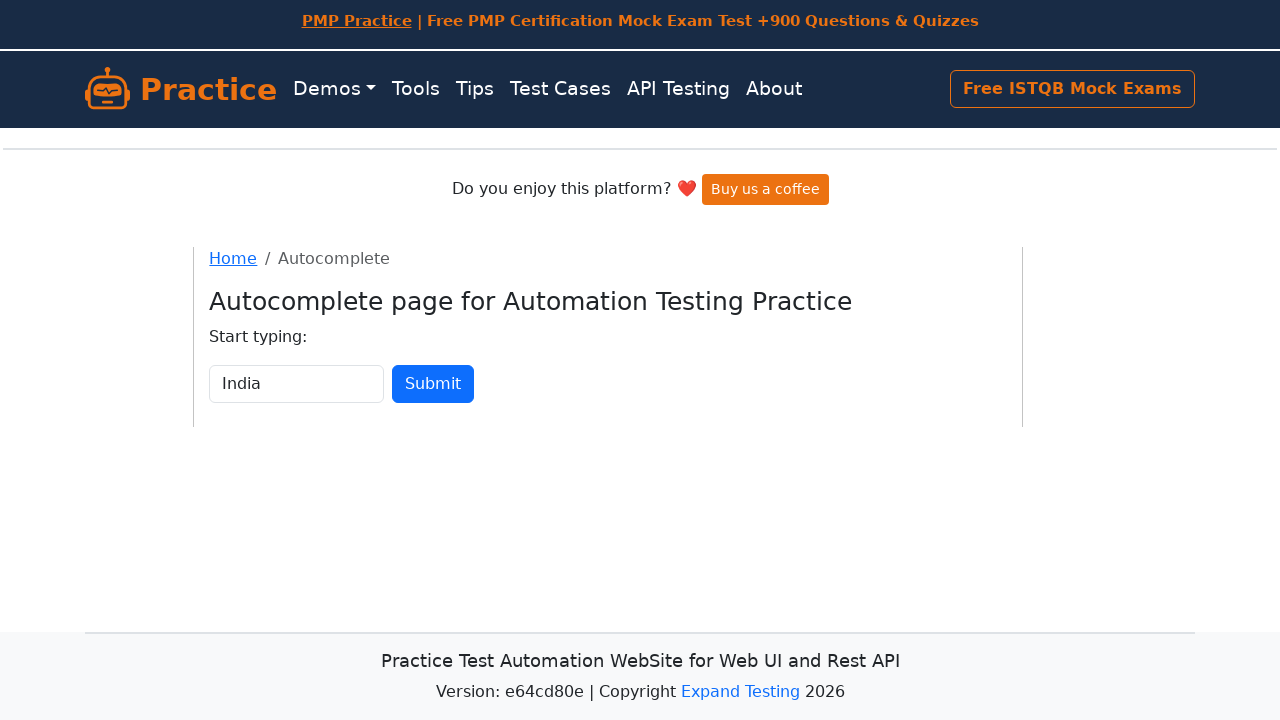